Tests selecting dropdown options by value attribute, selecting value "7" (Voilet) and then value "red" (Red)

Starting URL: https://demoqa.com/select-menu

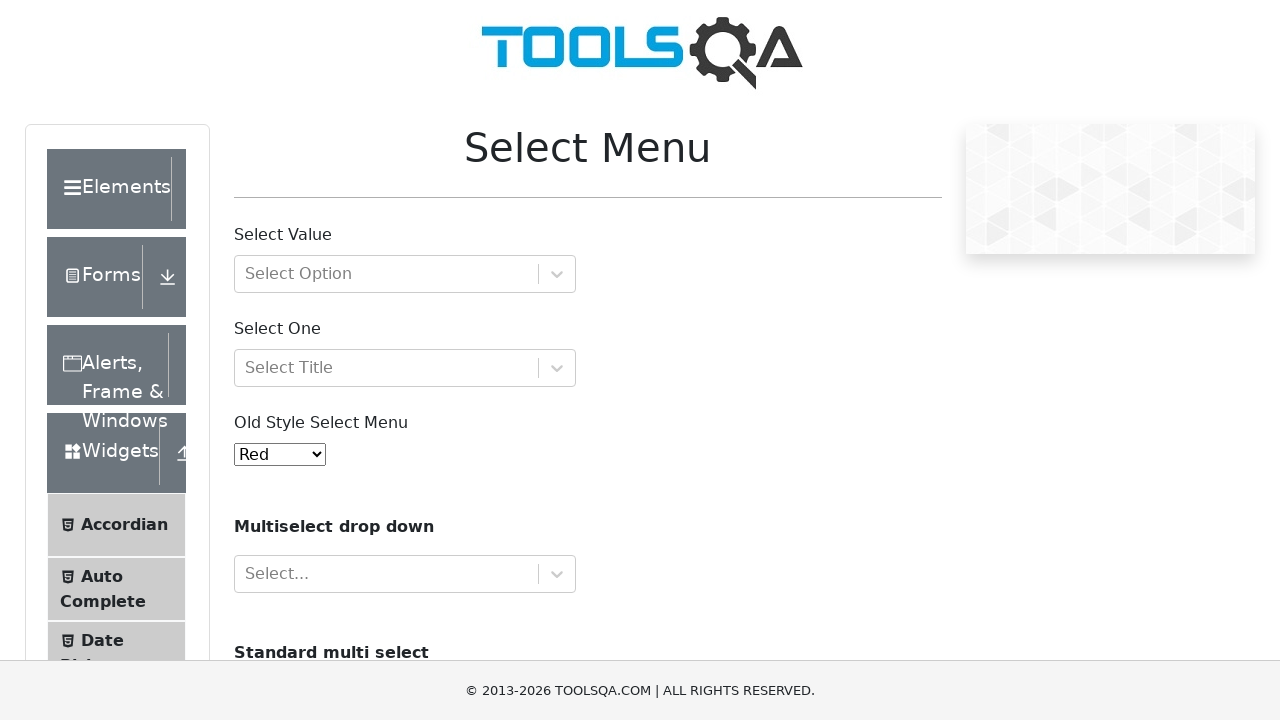

Color dropdown '#oldSelectMenu' is visible and ready
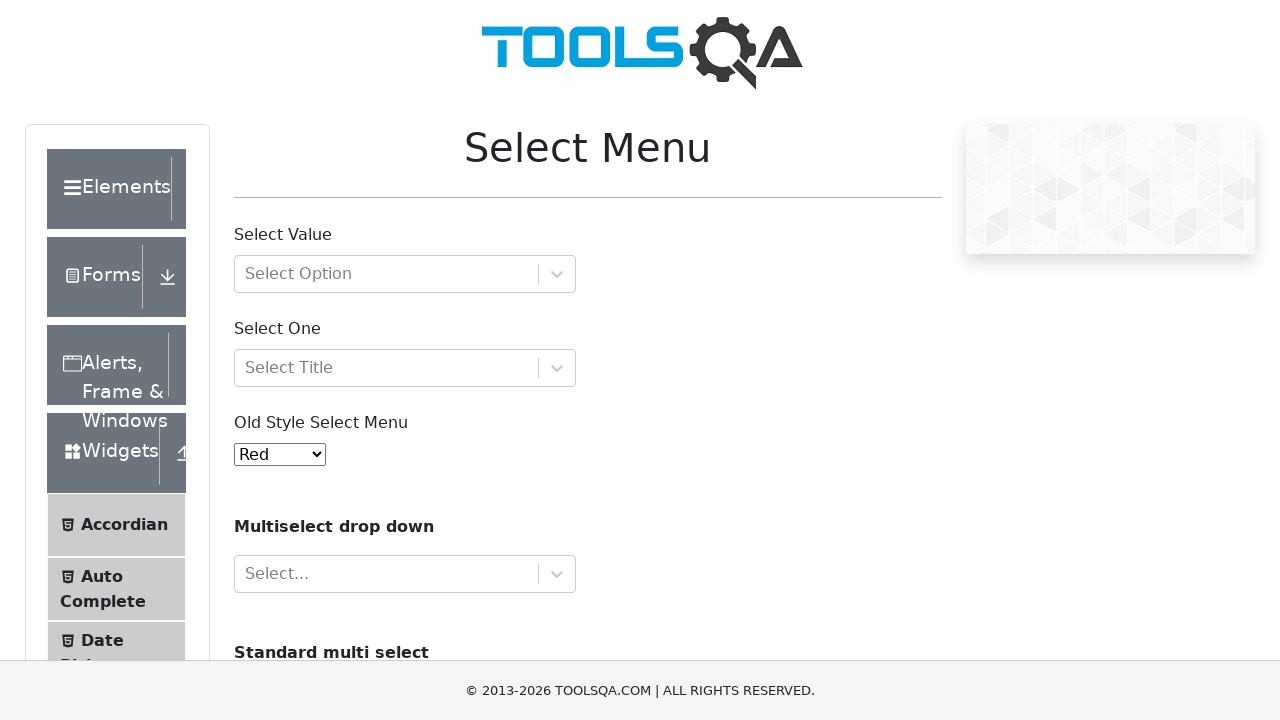

Selected dropdown option with value '7' (Voilet) on #oldSelectMenu
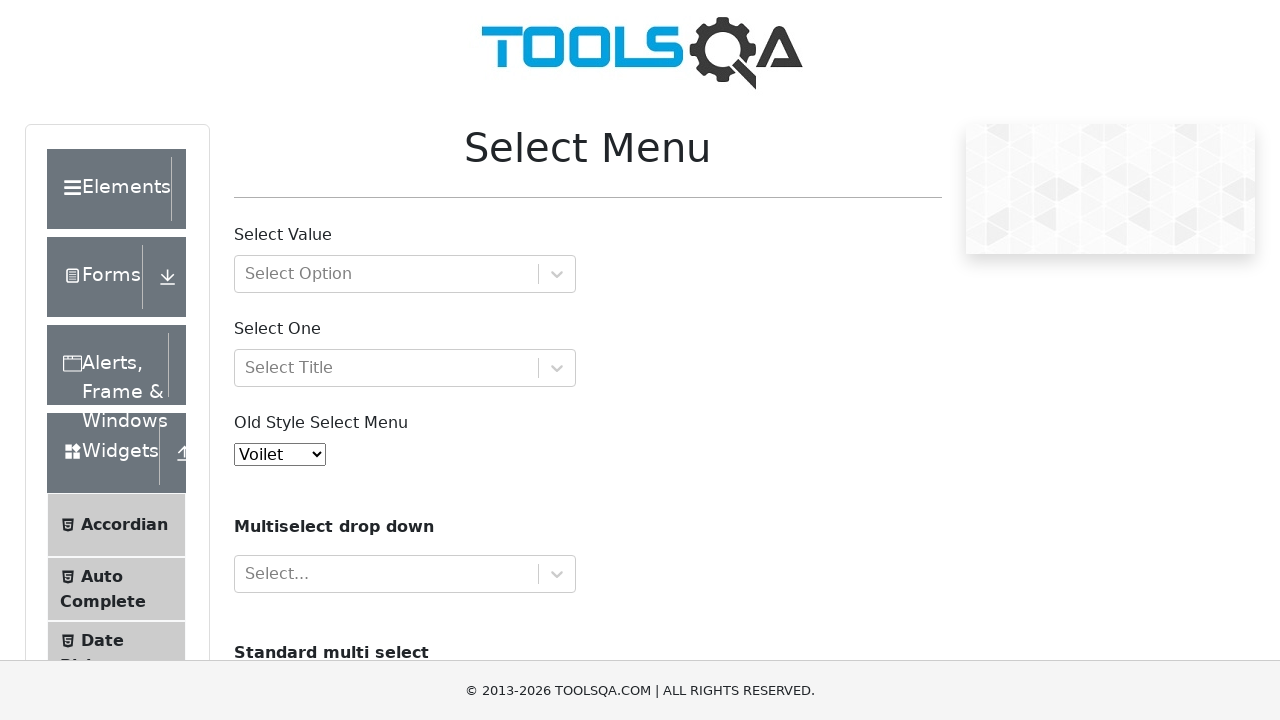

Verified that 'Voilet' is currently selected in the dropdown
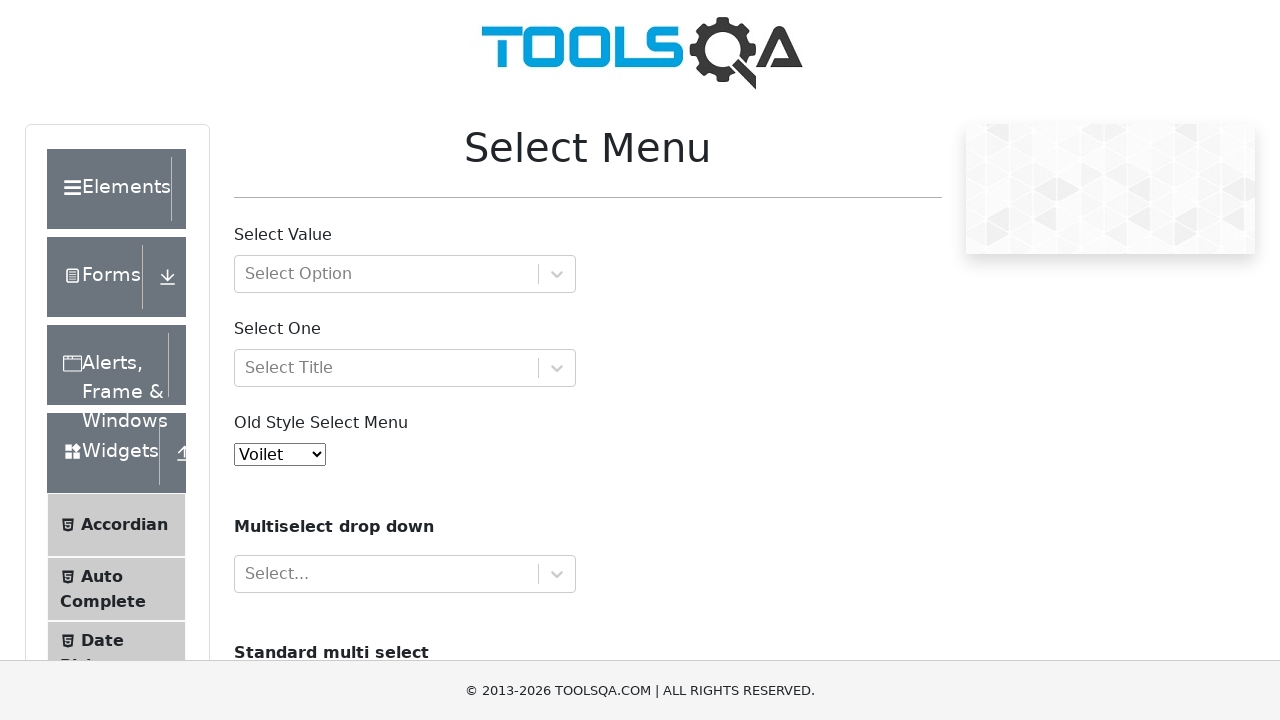

Selected dropdown option with value 'red' (Red) on #oldSelectMenu
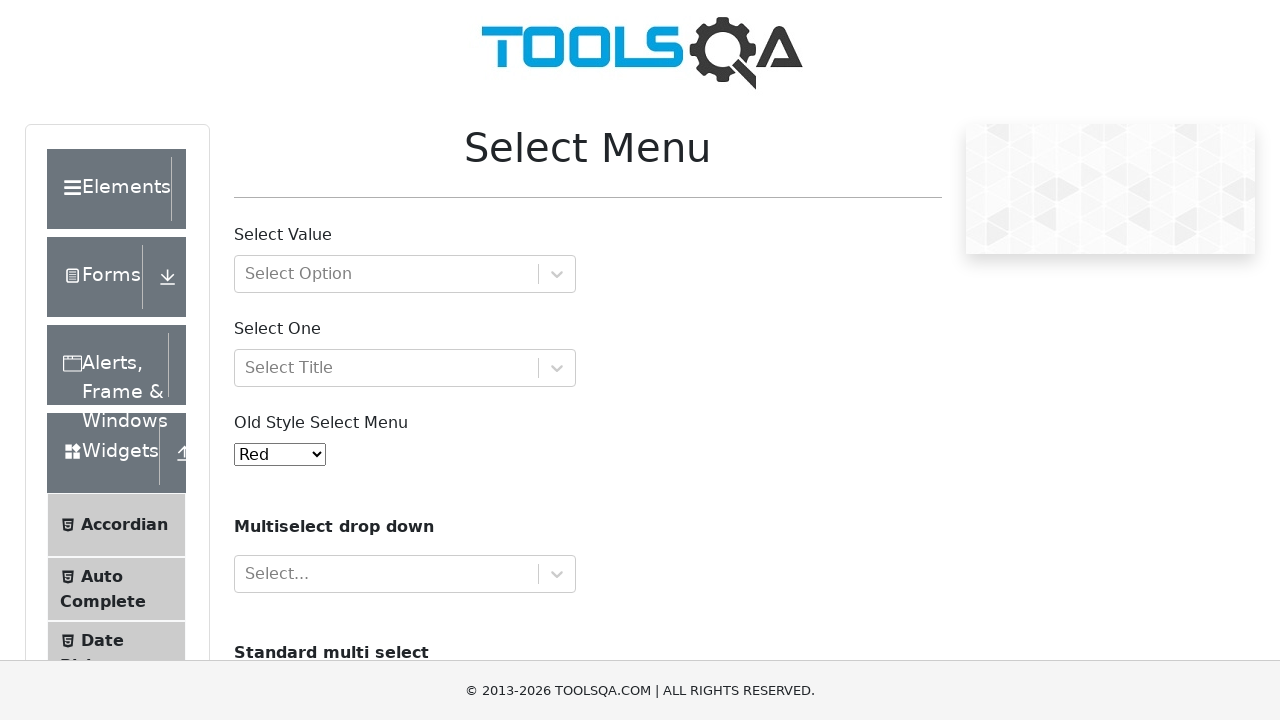

Verified that 'Red' is currently selected in the dropdown
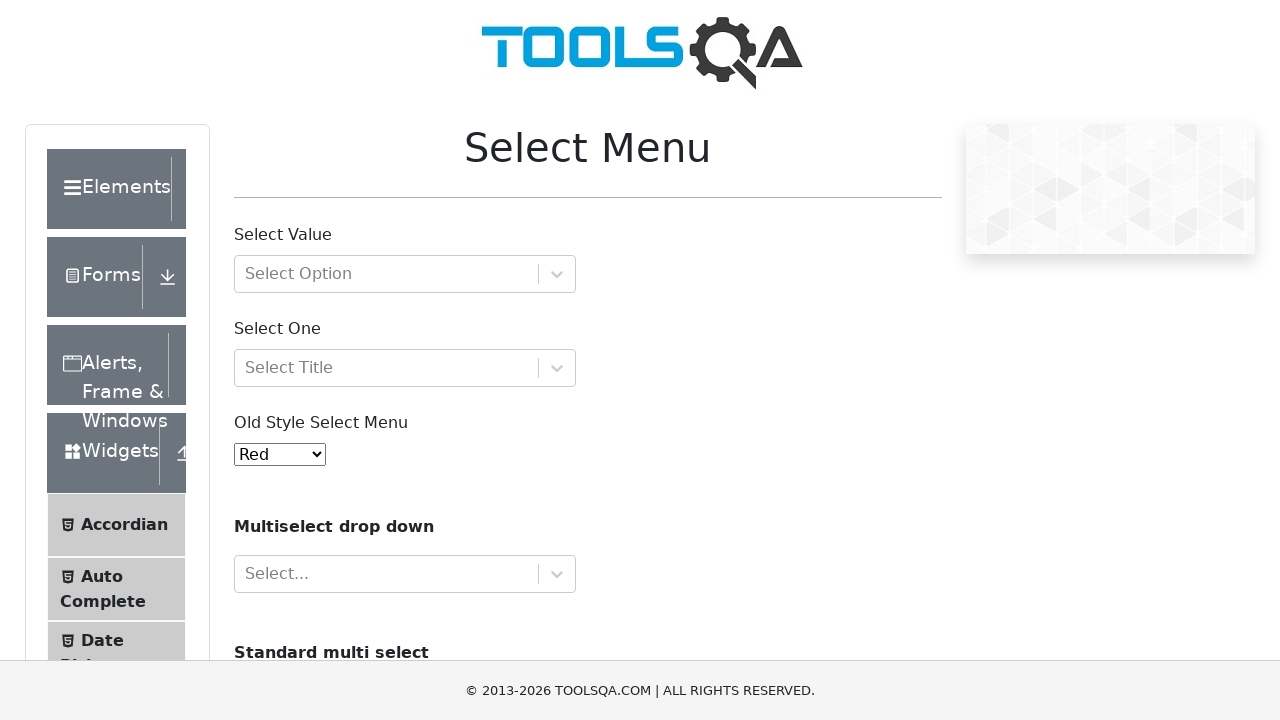

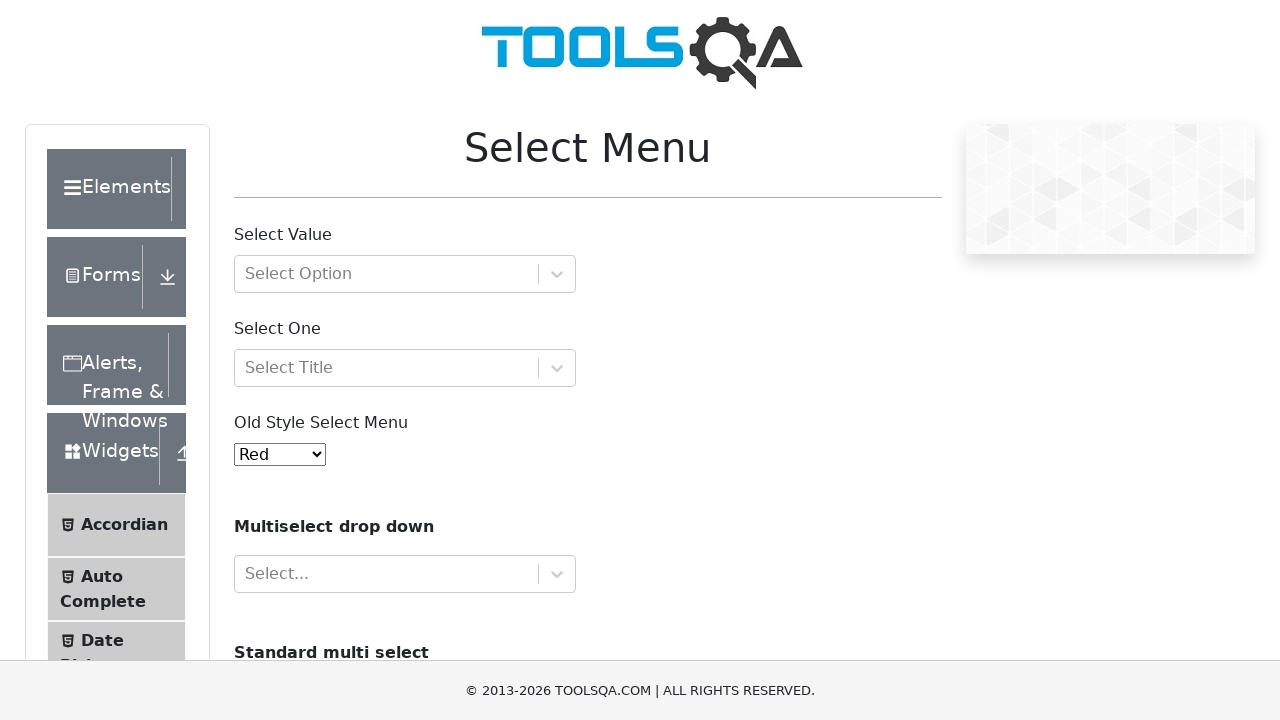